Tests search functionality on an e-commerce site by entering a search term and verifying whether results are found or not

Starting URL: http://advantageonlineshopping.com/

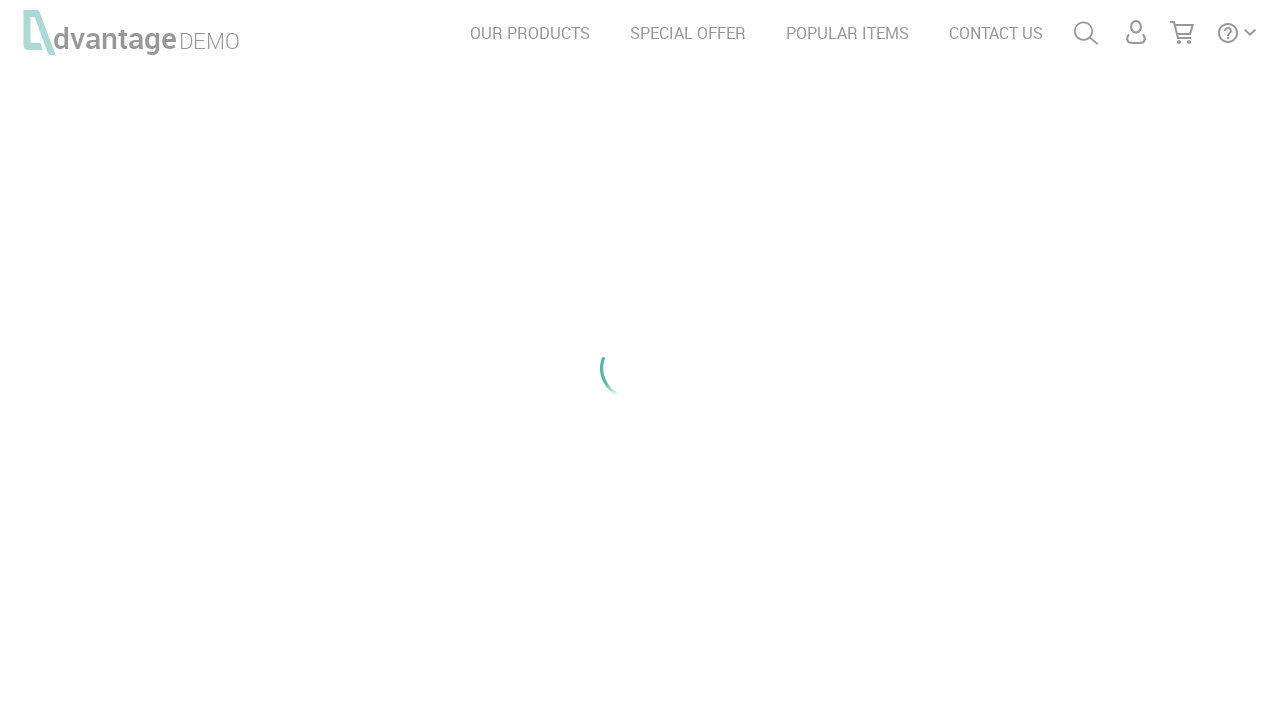

Filled search box with 'laptop' on #autoComplete
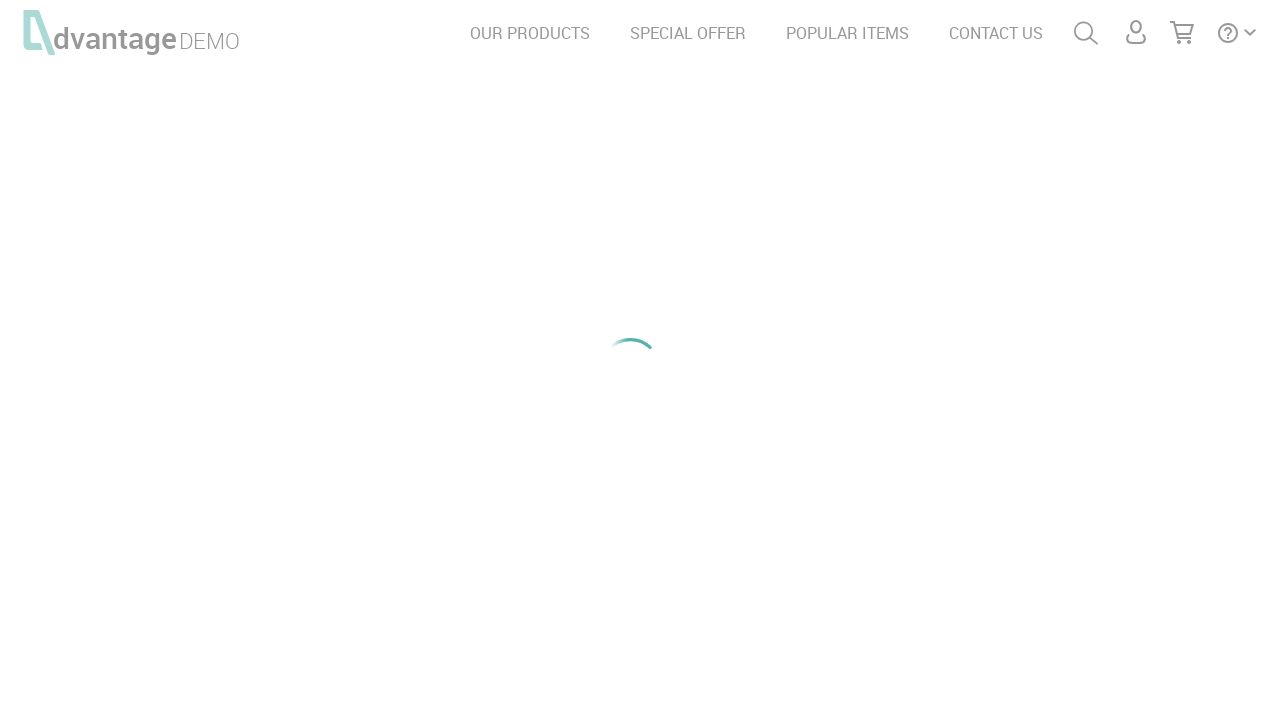

Pressed Enter to submit search
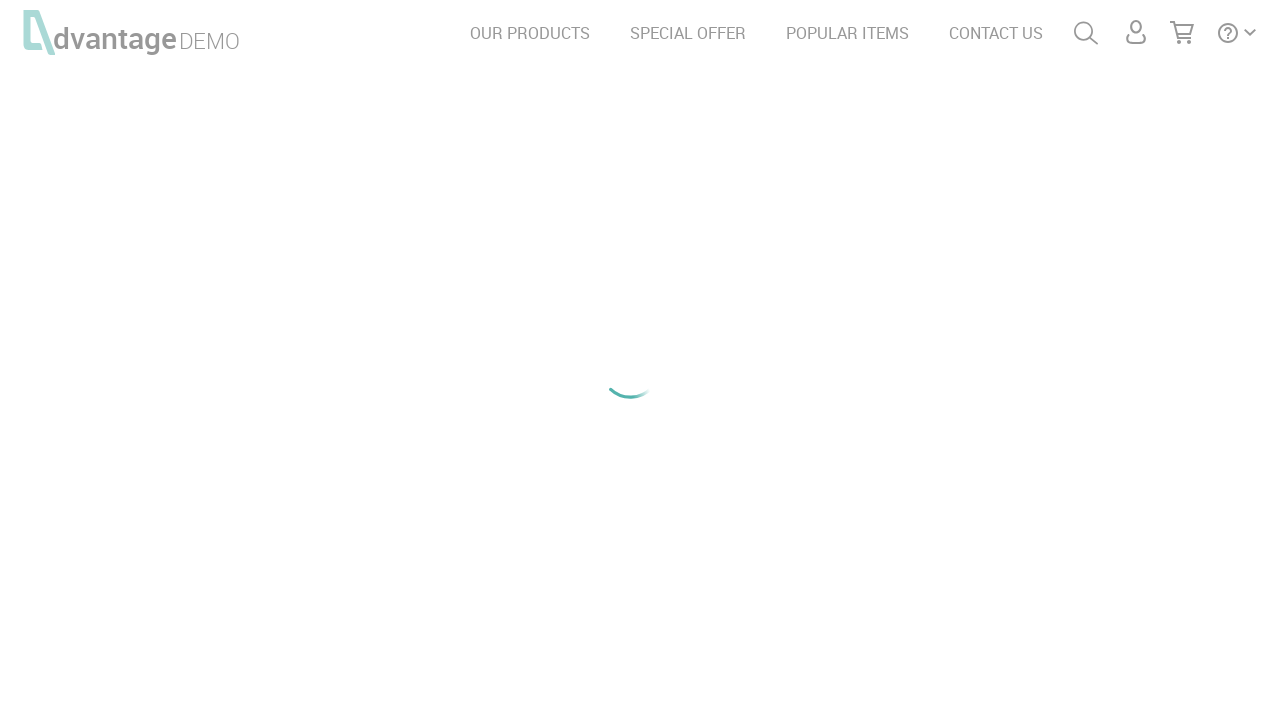

Search results or 'No results' message appeared
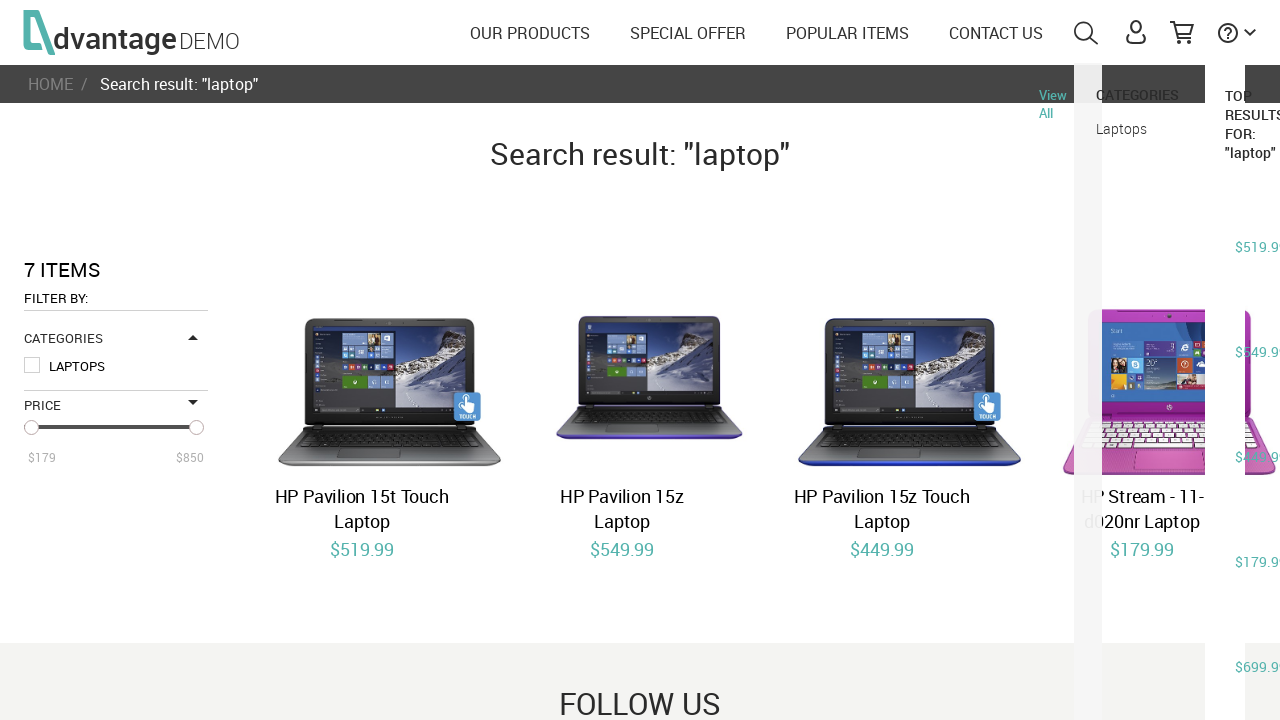

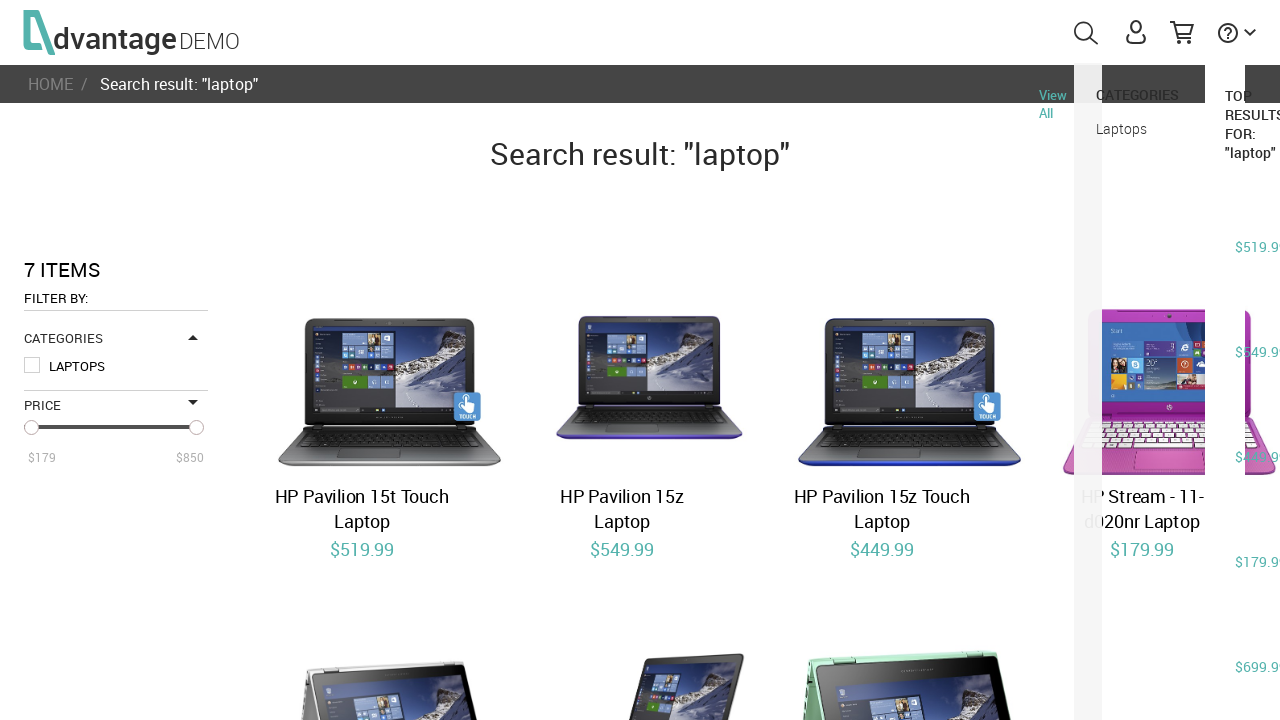